Tests scrolling functionality and verifies table data by calculating sum of values in a column and comparing with displayed total

Starting URL: https://rahulshettyacademy.com/AutomationPractice/

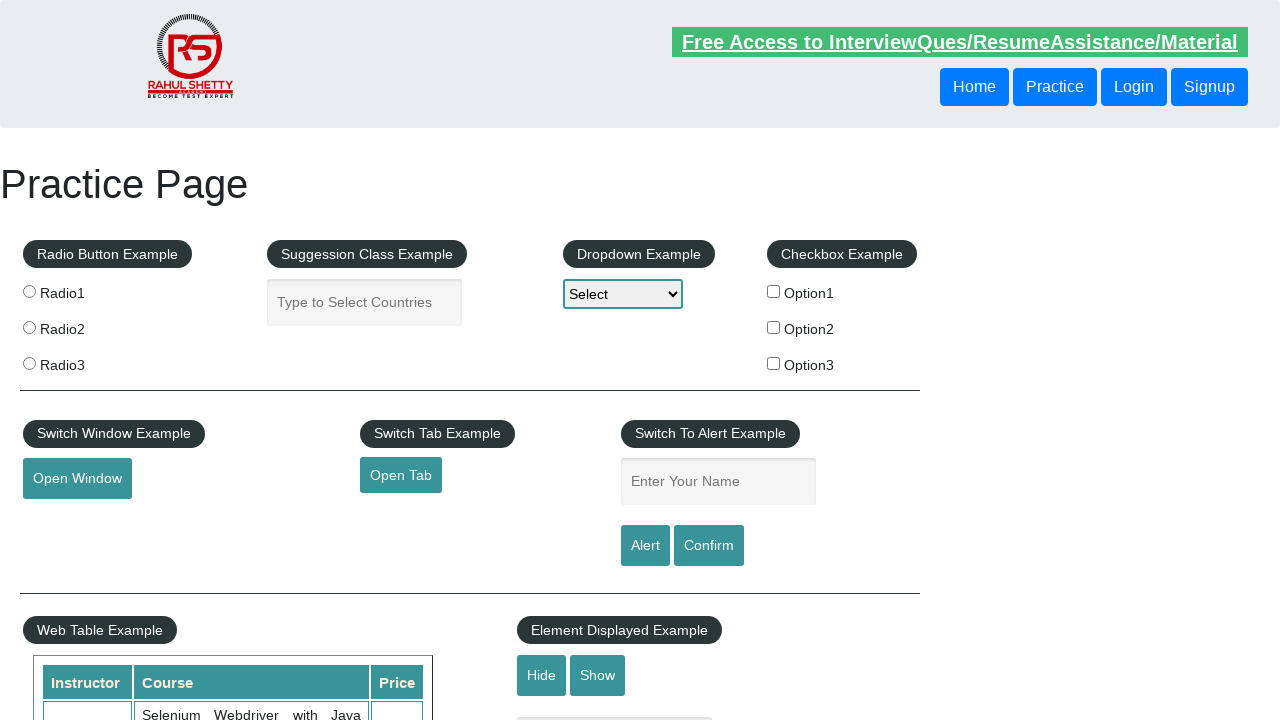

Scrolled down the page by 600px
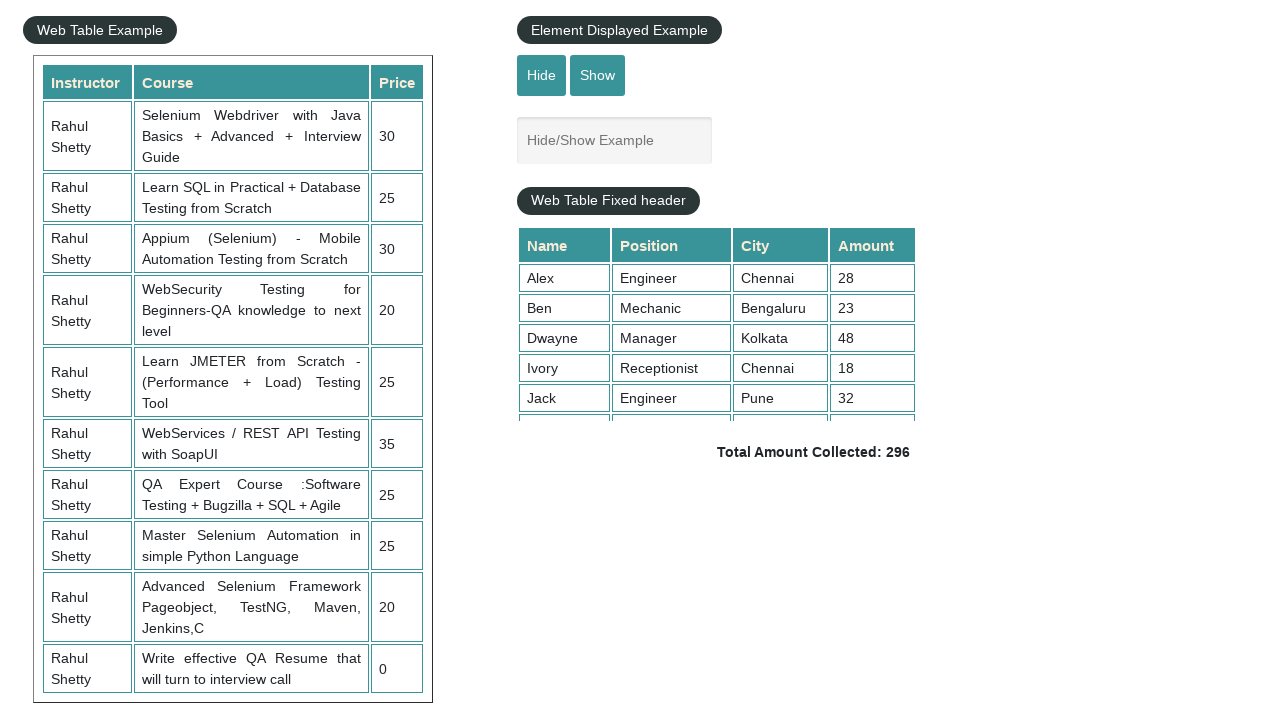

Scrolled within the table container to view more data
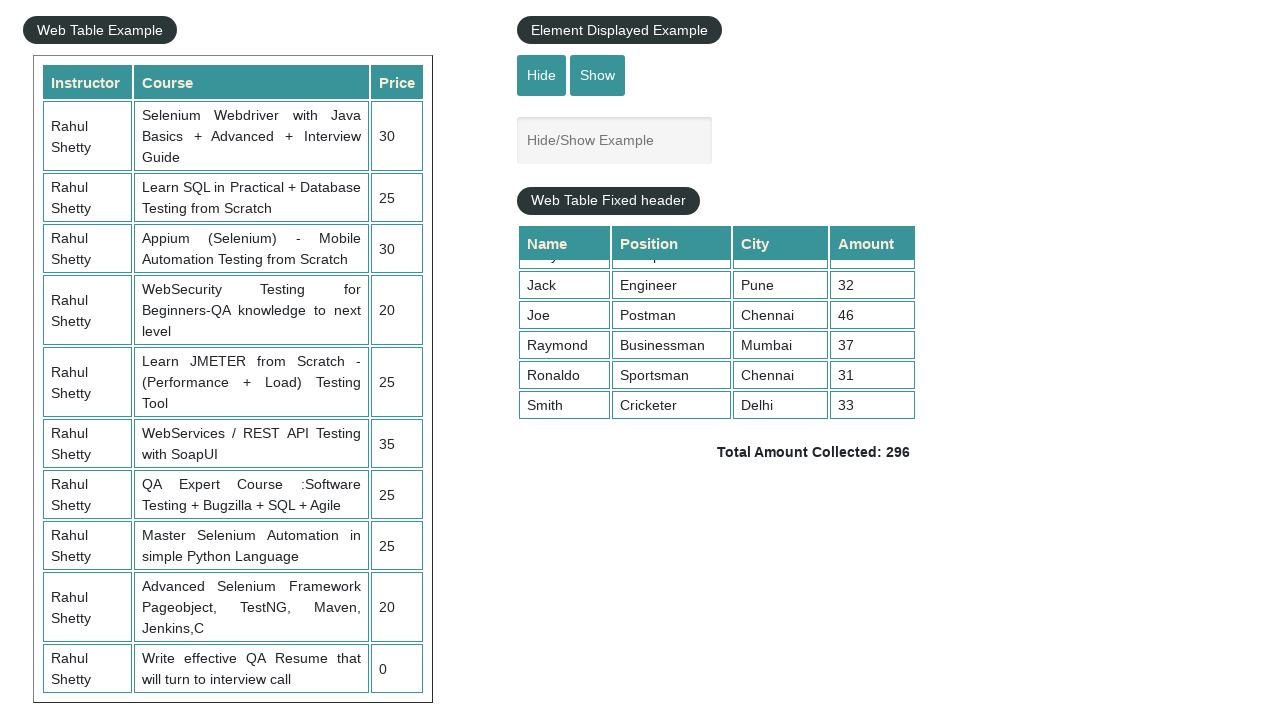

Retrieved all amount values from the 4th column of the table
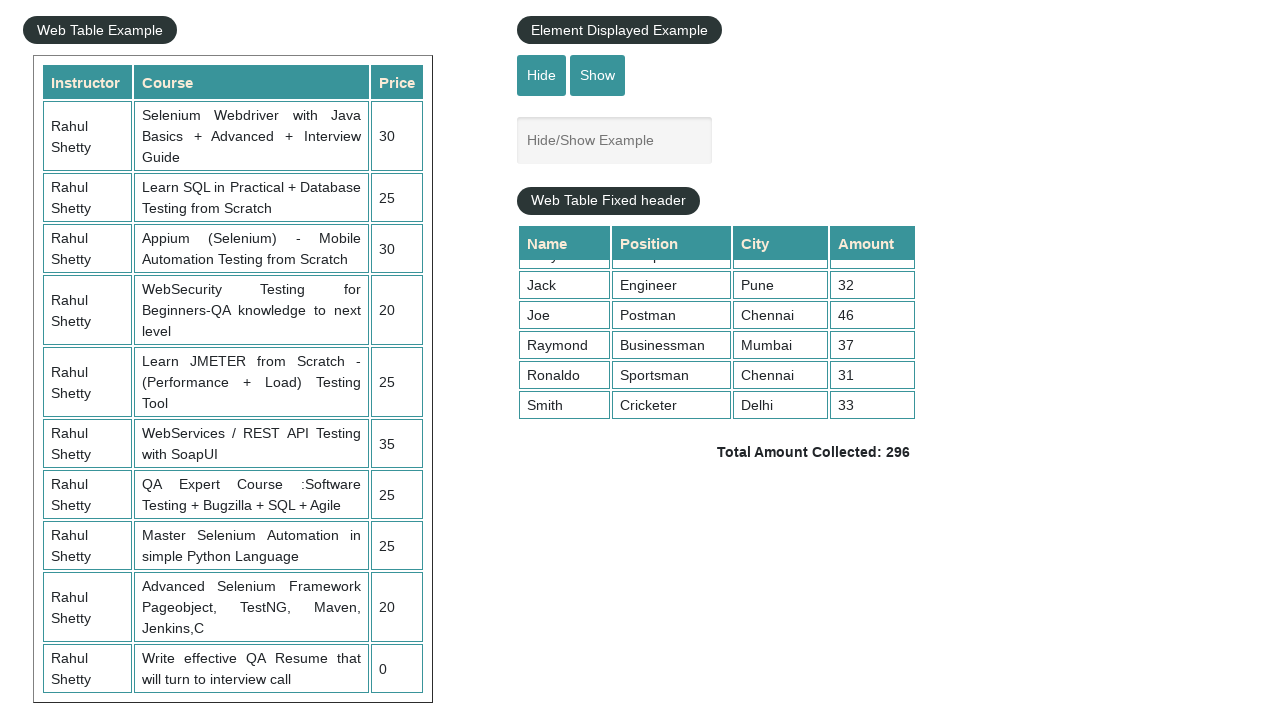

Calculated sum of all amounts in column: 296
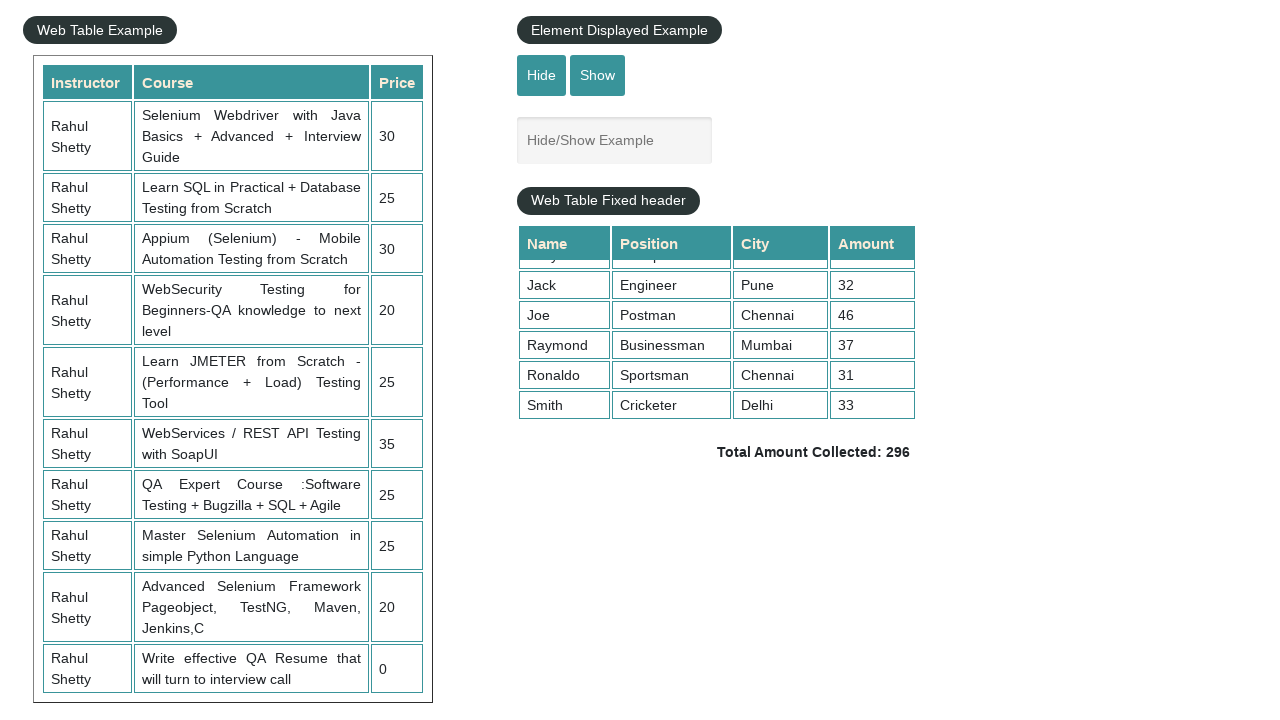

Retrieved displayed total amount from the page
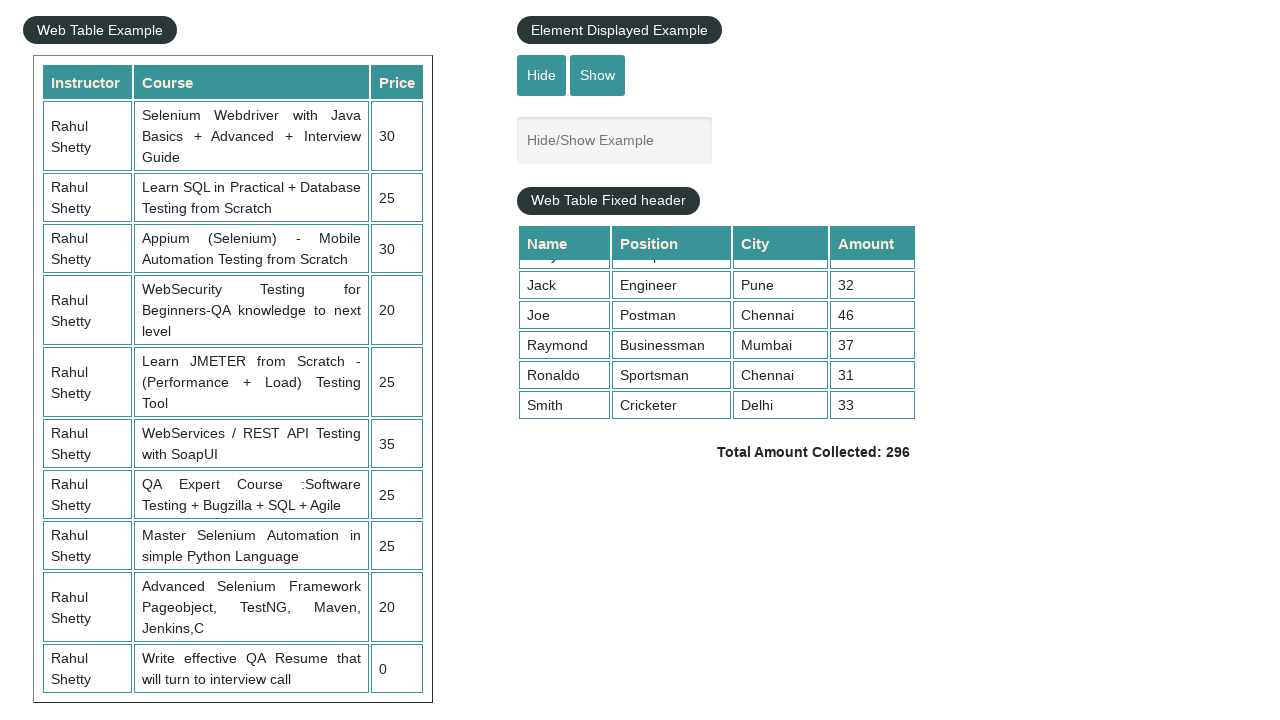

Parsed displayed total amount: 296
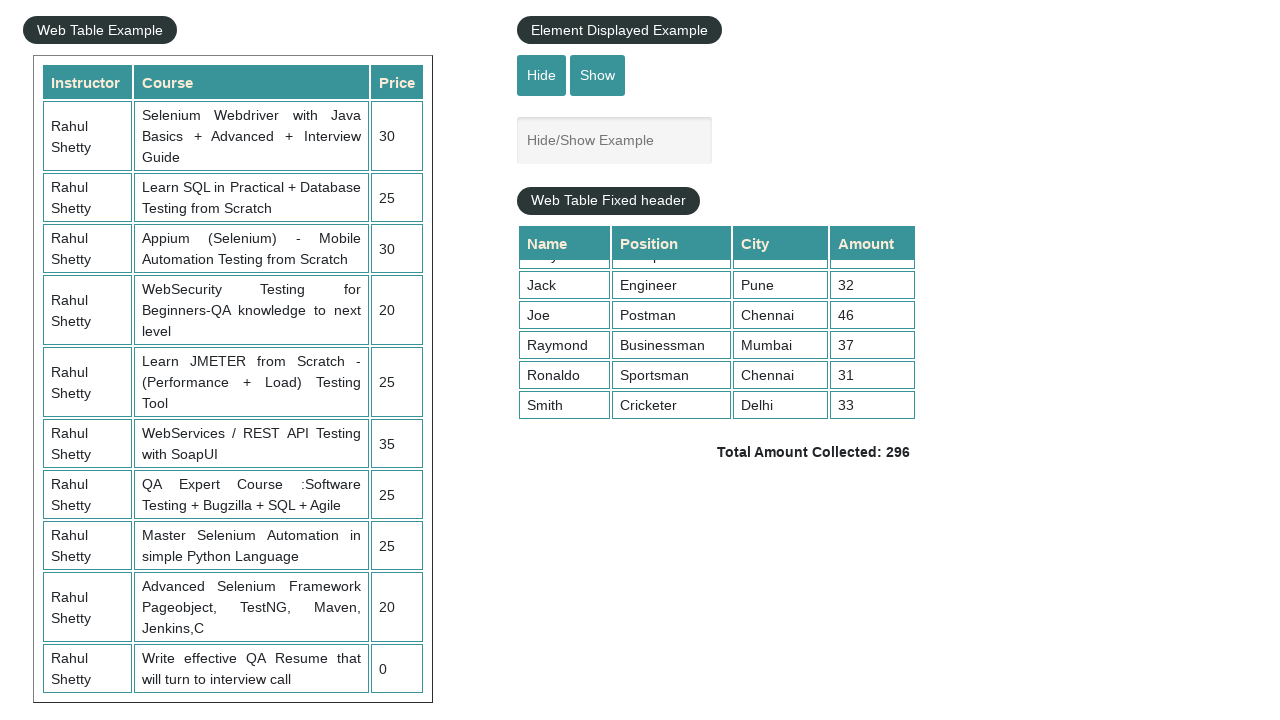

Verified calculated sum (296) matches displayed total (296)
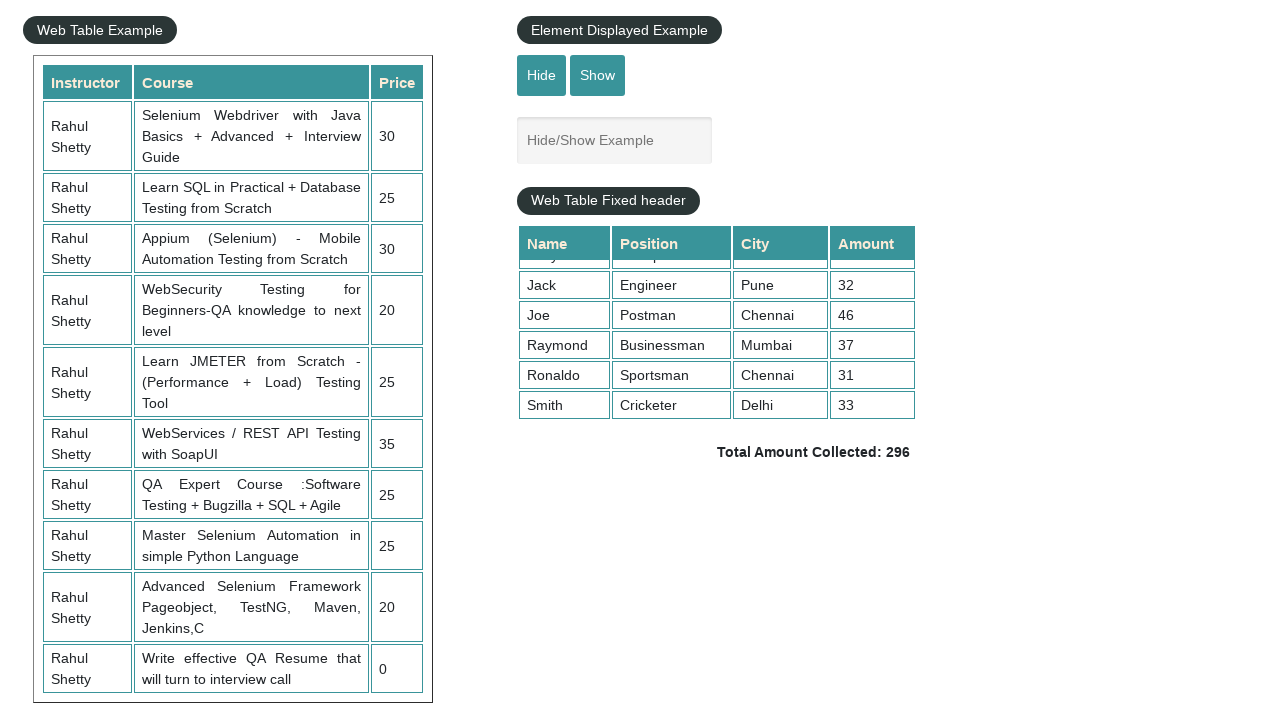

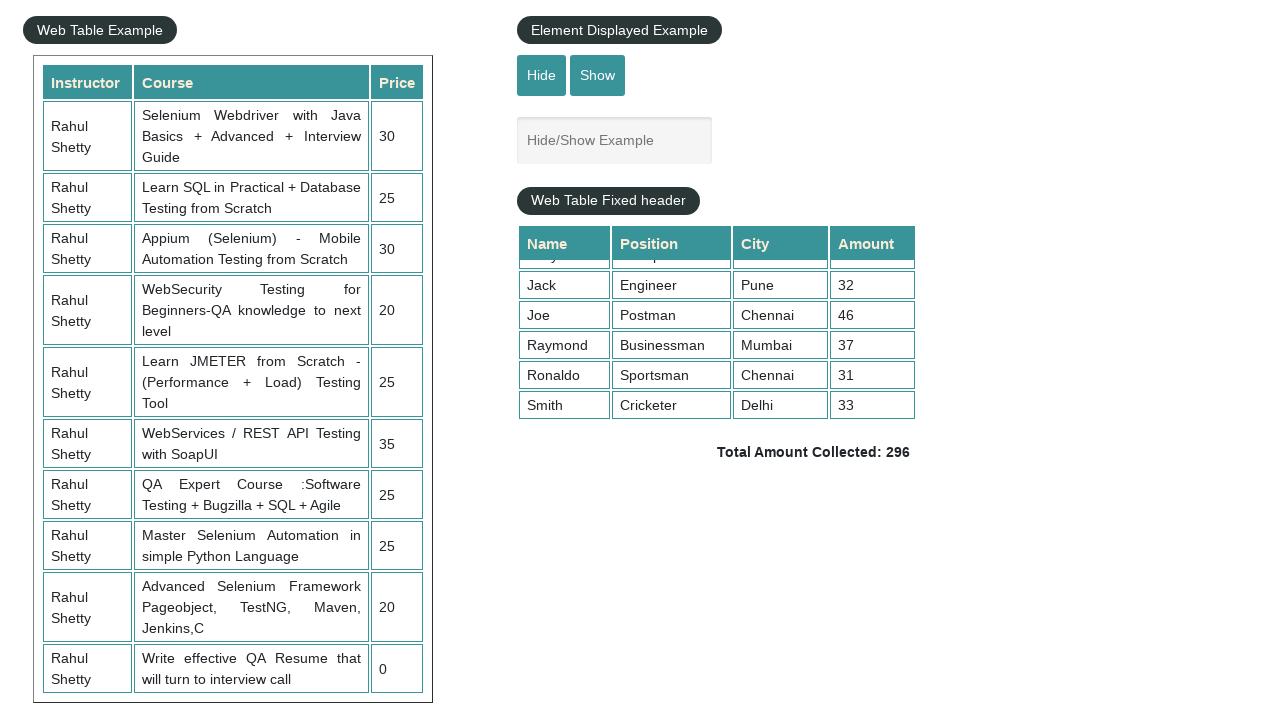